Tests registration form password validation by entering password shorter than required length

Starting URL: https://alada.vn/tai-khoan/dang-ky.html

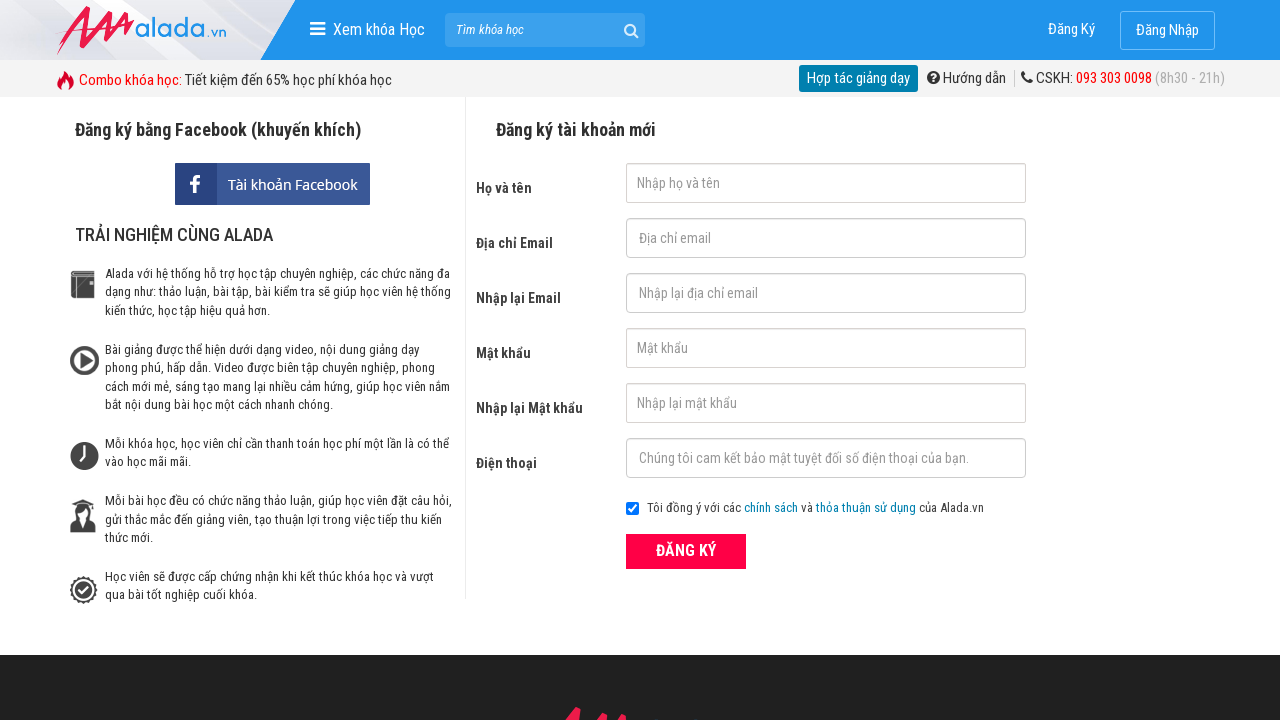

Filled first name field with 'Ahihi' on #txtFirstname
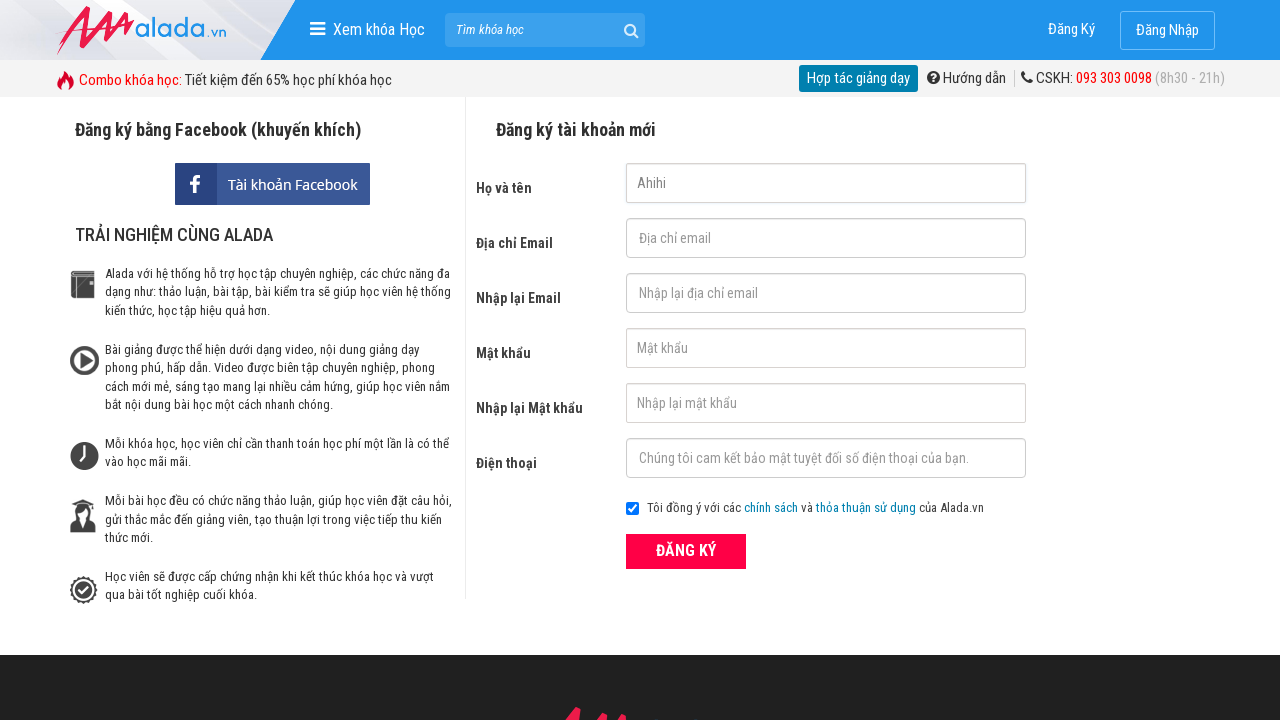

Filled email field with 'ahihi@gmail.com' on #txtEmail
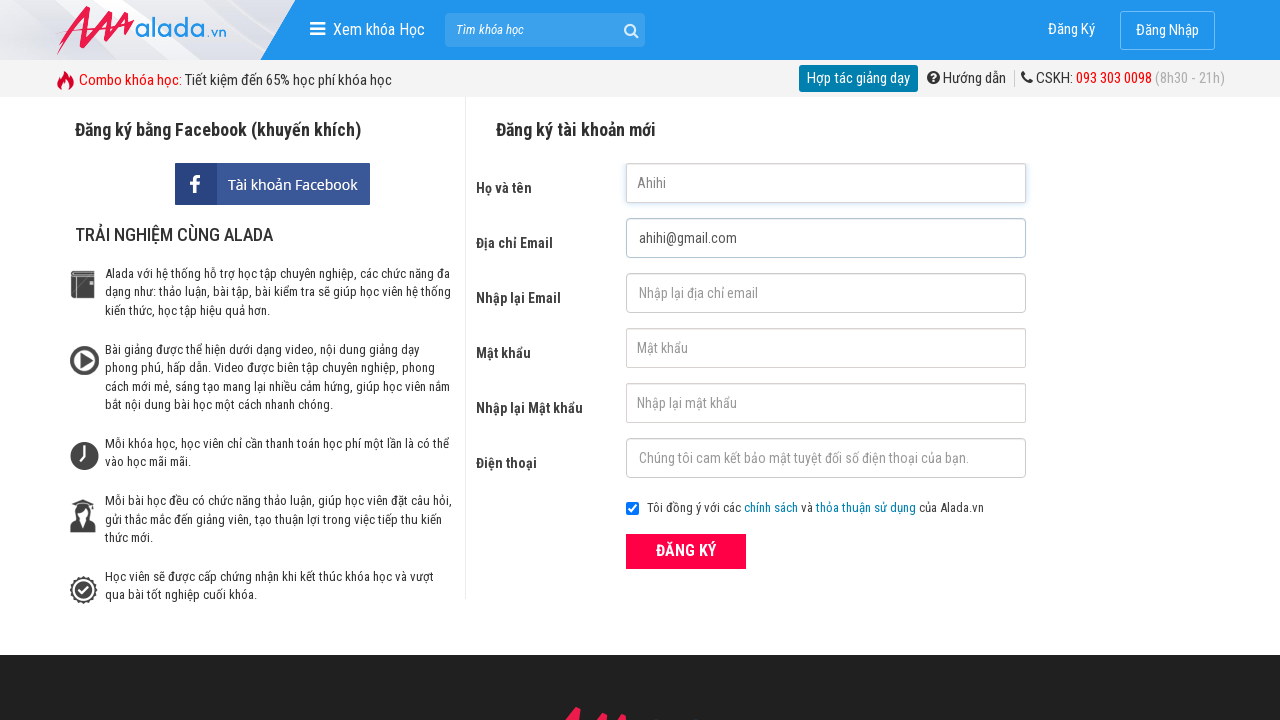

Filled confirm email field with 'ahihi1@gmail.com' on #txtCEmail
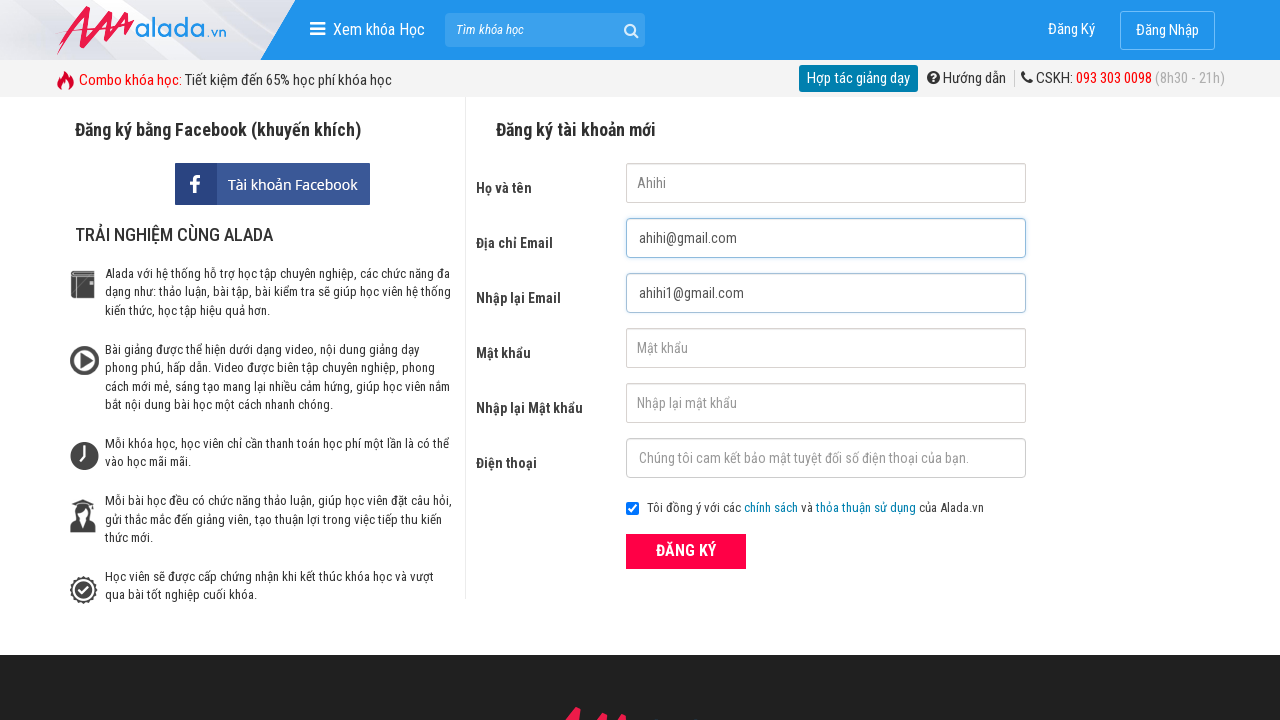

Filled password field with '123' (shorter than required length) on #txtPassword
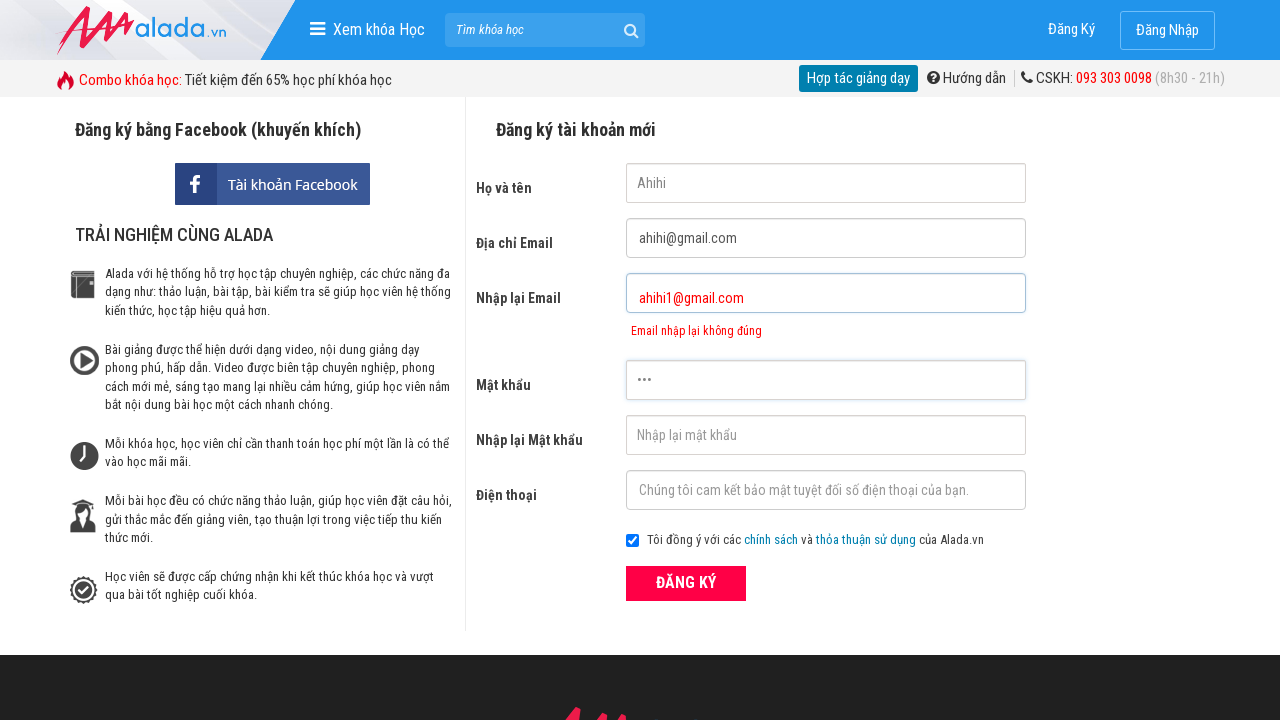

Filled confirm password field with '123' on #txtCPassword
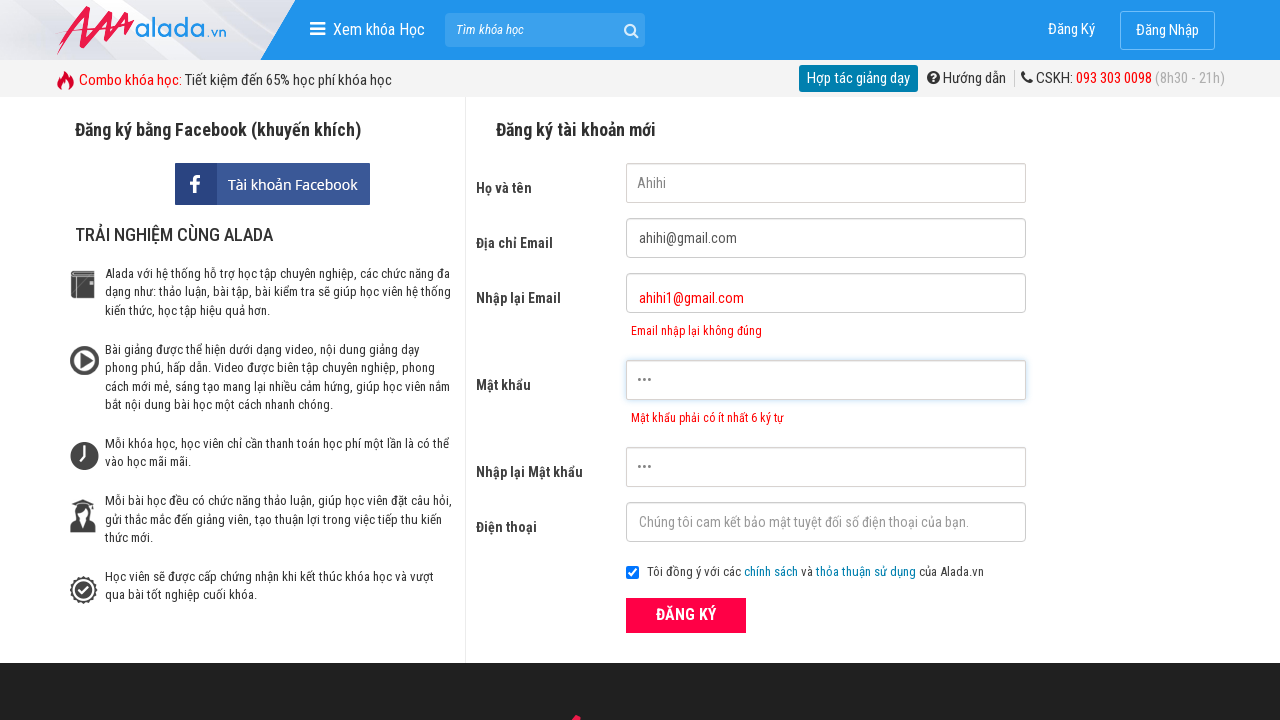

Filled phone field with '09009090090' on #txtPhone
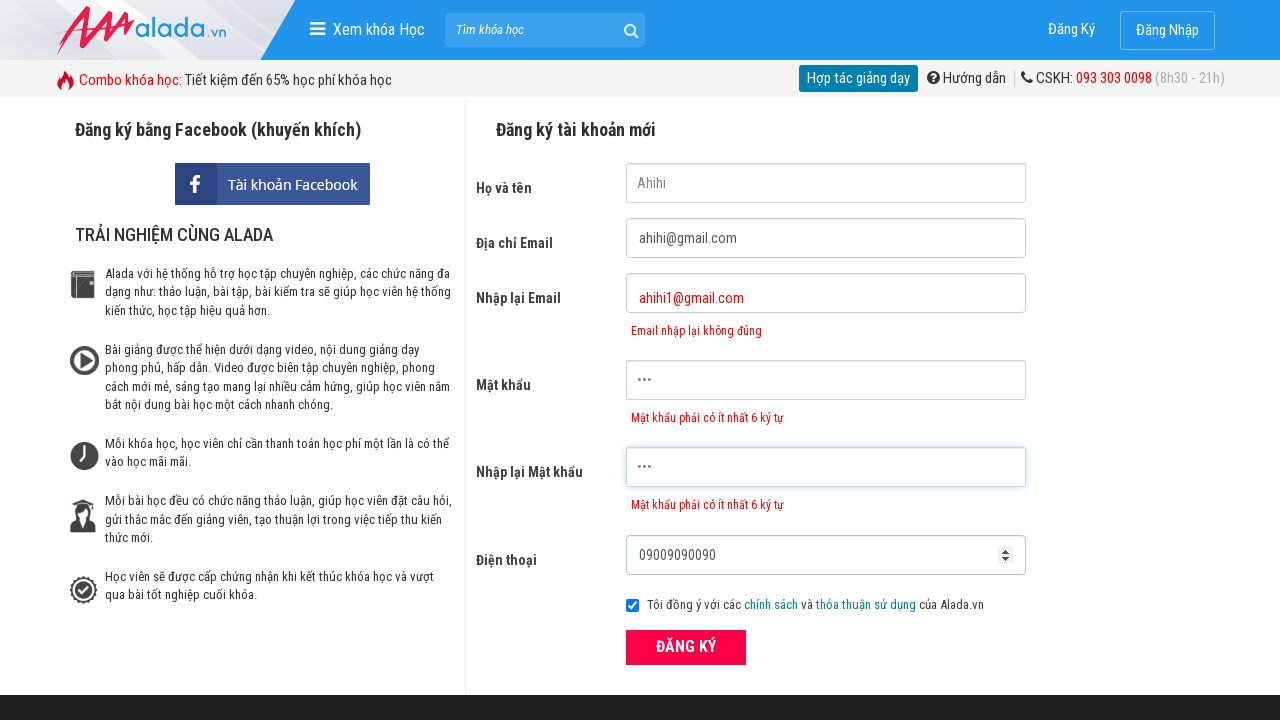

Clicked ĐĂNG KÝ (Register) button to submit form at (686, 648) on xpath=//button[text()='ĐĂNG KÝ' and @type='submit']
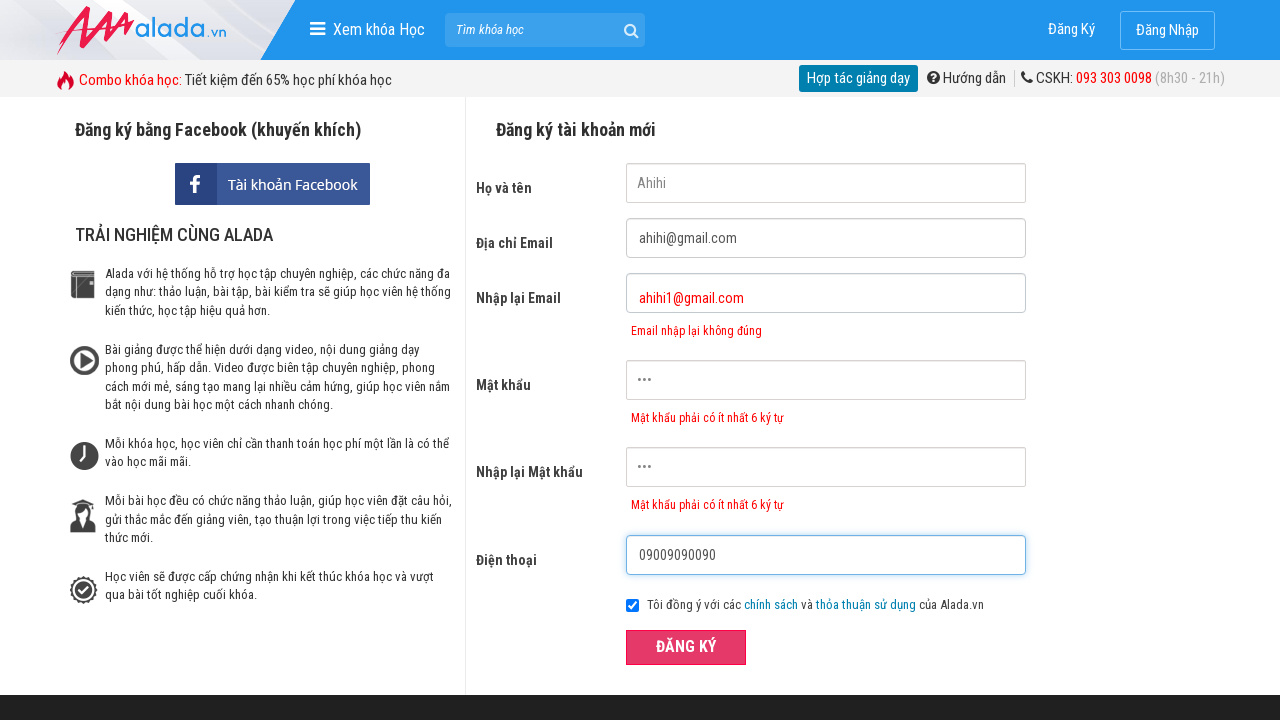

Password validation error message appeared
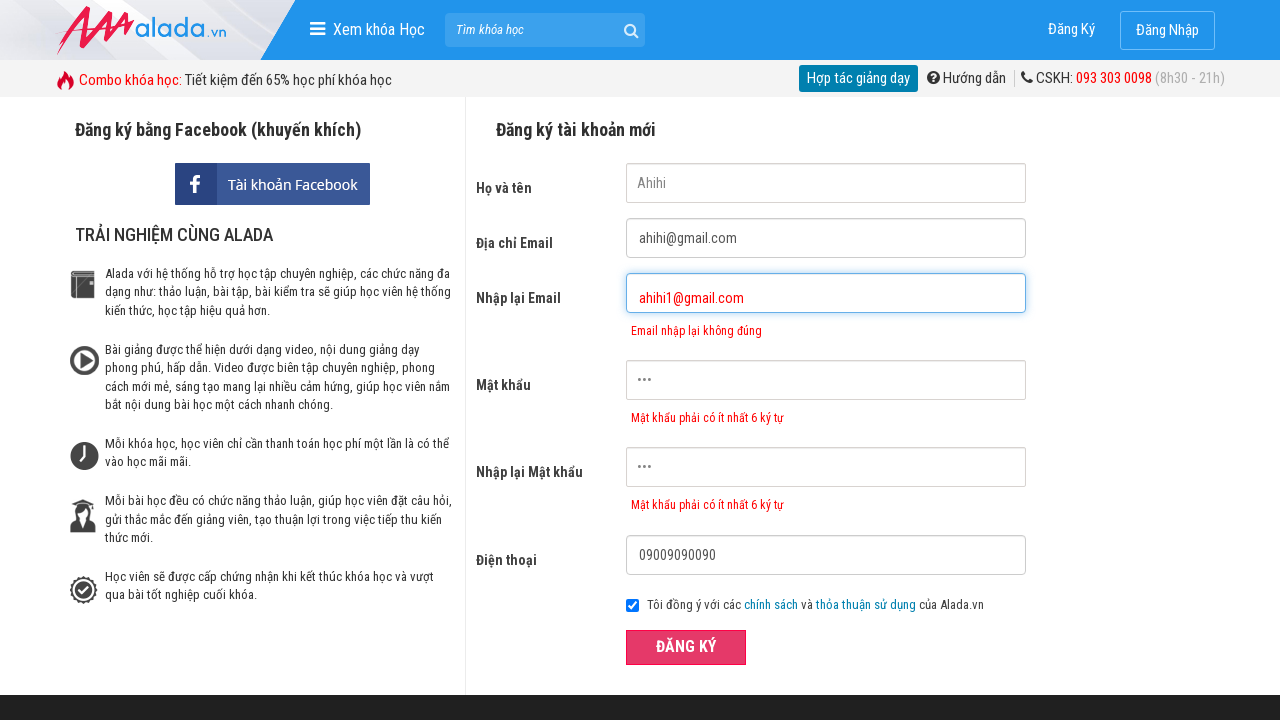

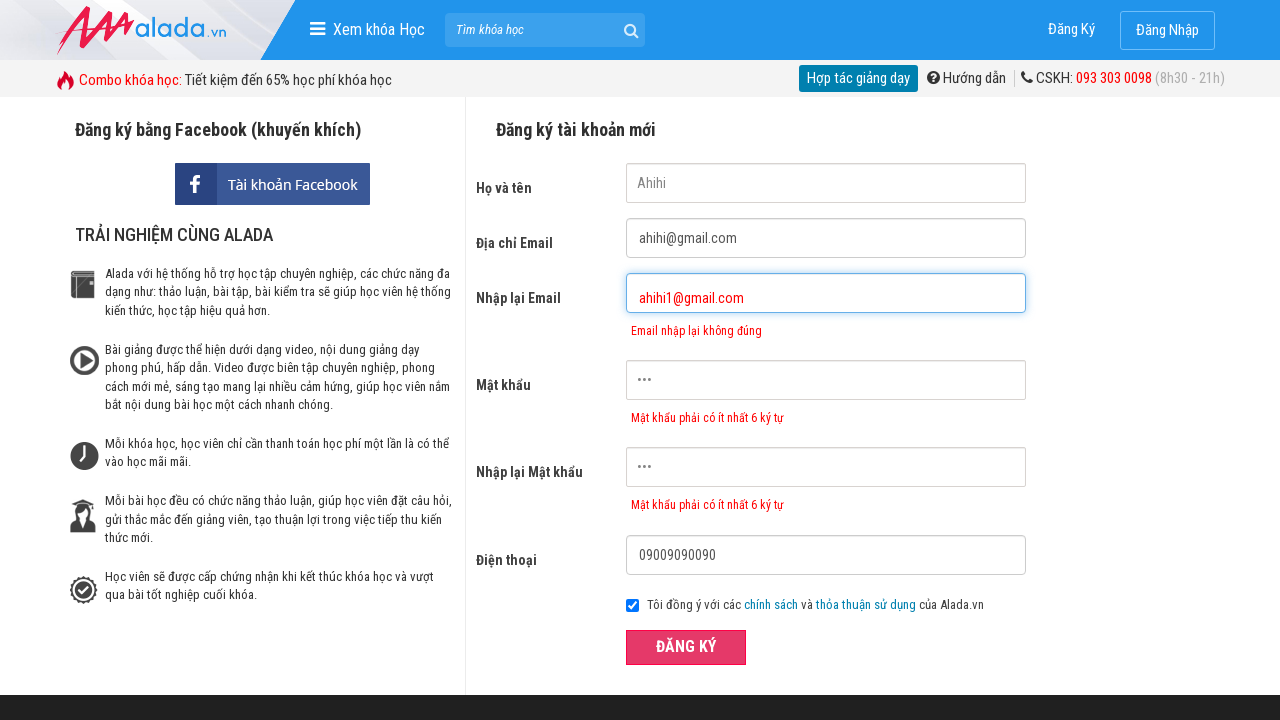